Tests JavaScript confirm alert by clicking a button to trigger a confirm dialog and dismissing it (clicking Cancel), then verifying the result message

Starting URL: http://practice.cydeo.com/javascript_alerts

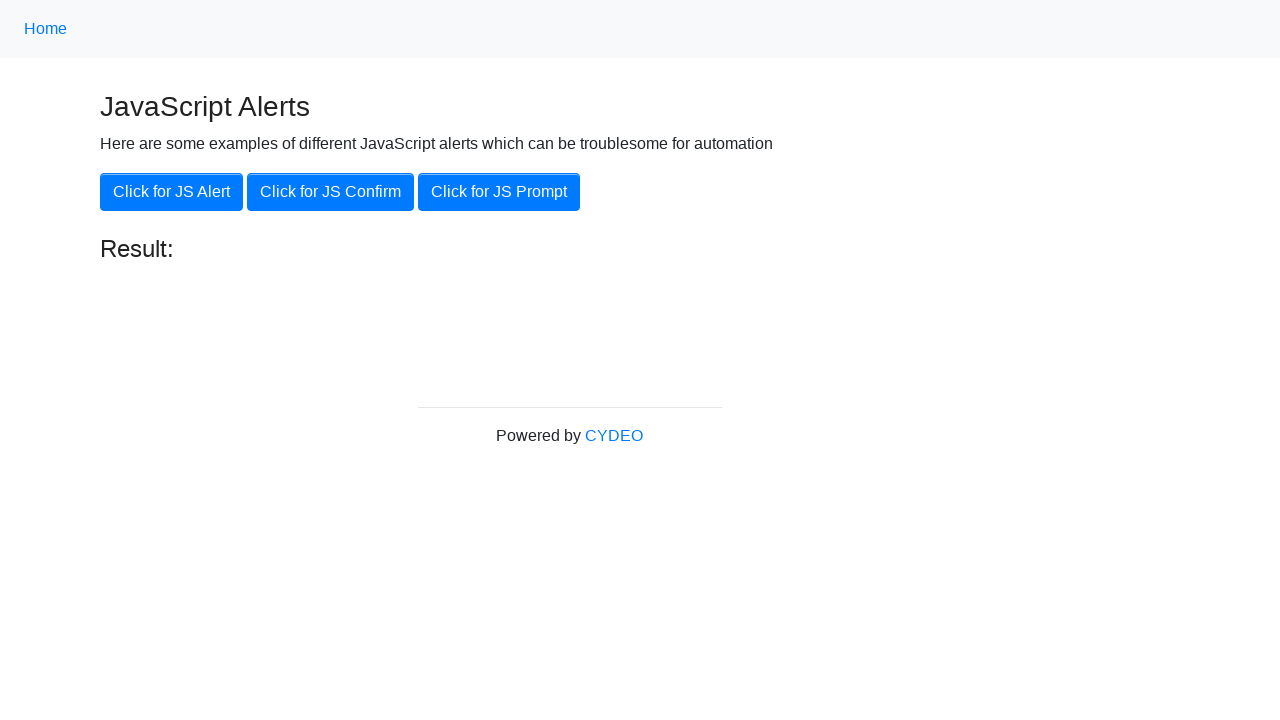

Set up dialog handler to dismiss confirm alert
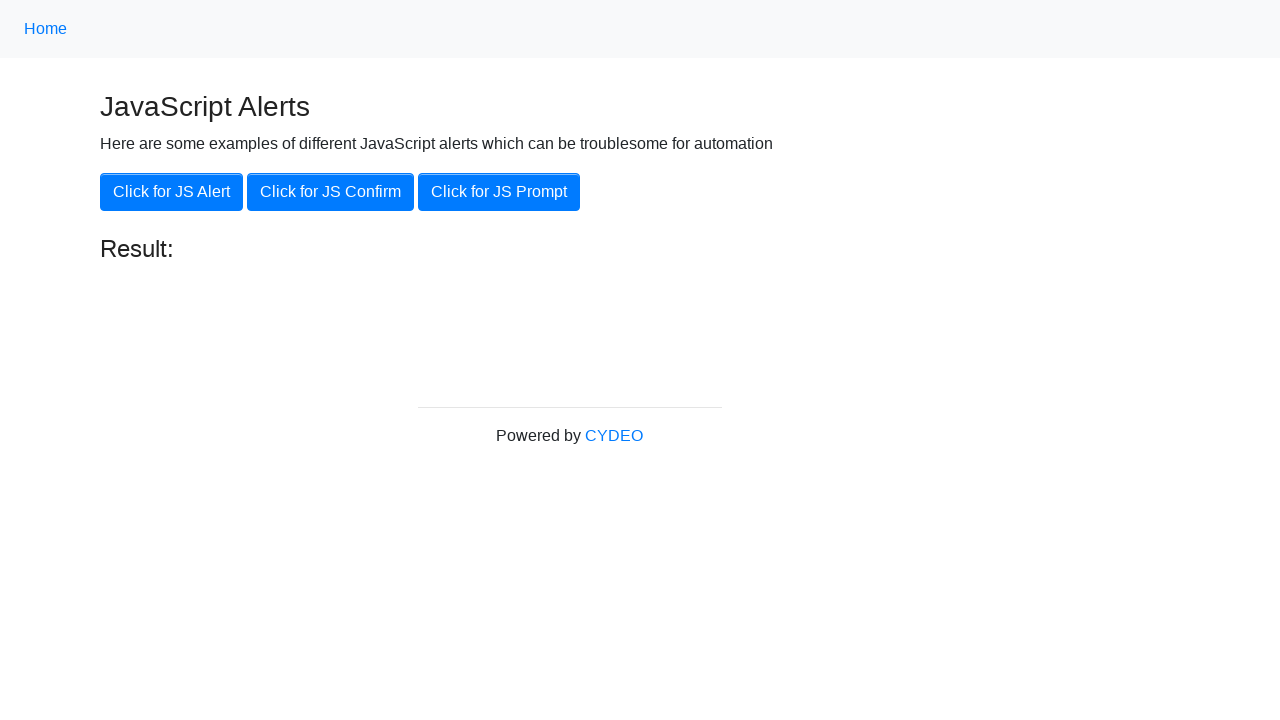

Clicked 'Click for JS Confirm' button to trigger confirm dialog at (330, 192) on xpath=//button[.='Click for JS Confirm']
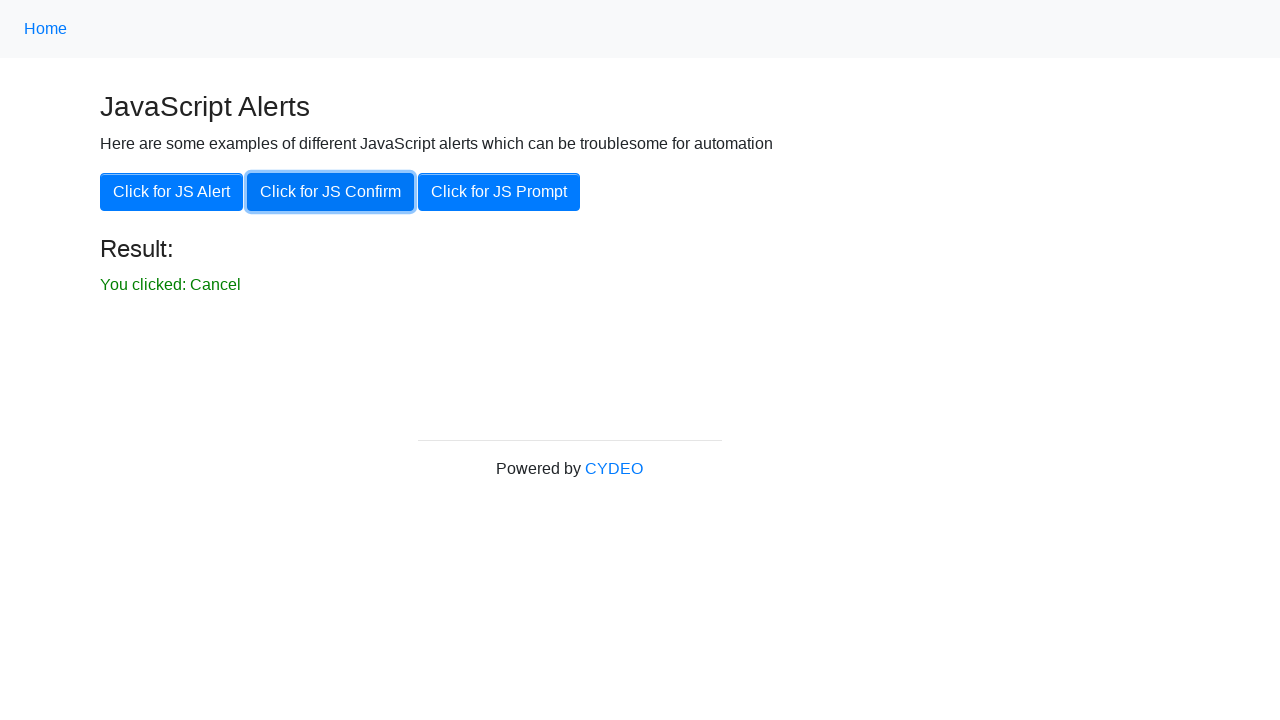

Result message element loaded
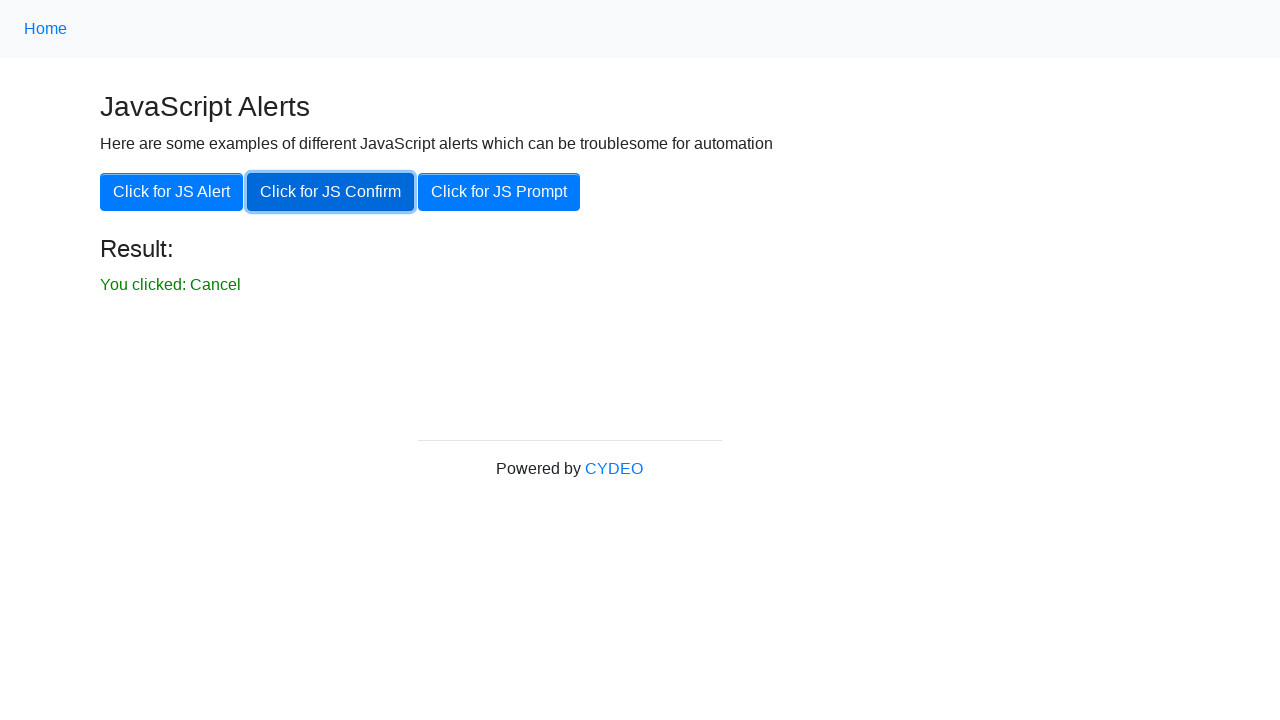

Located result text element
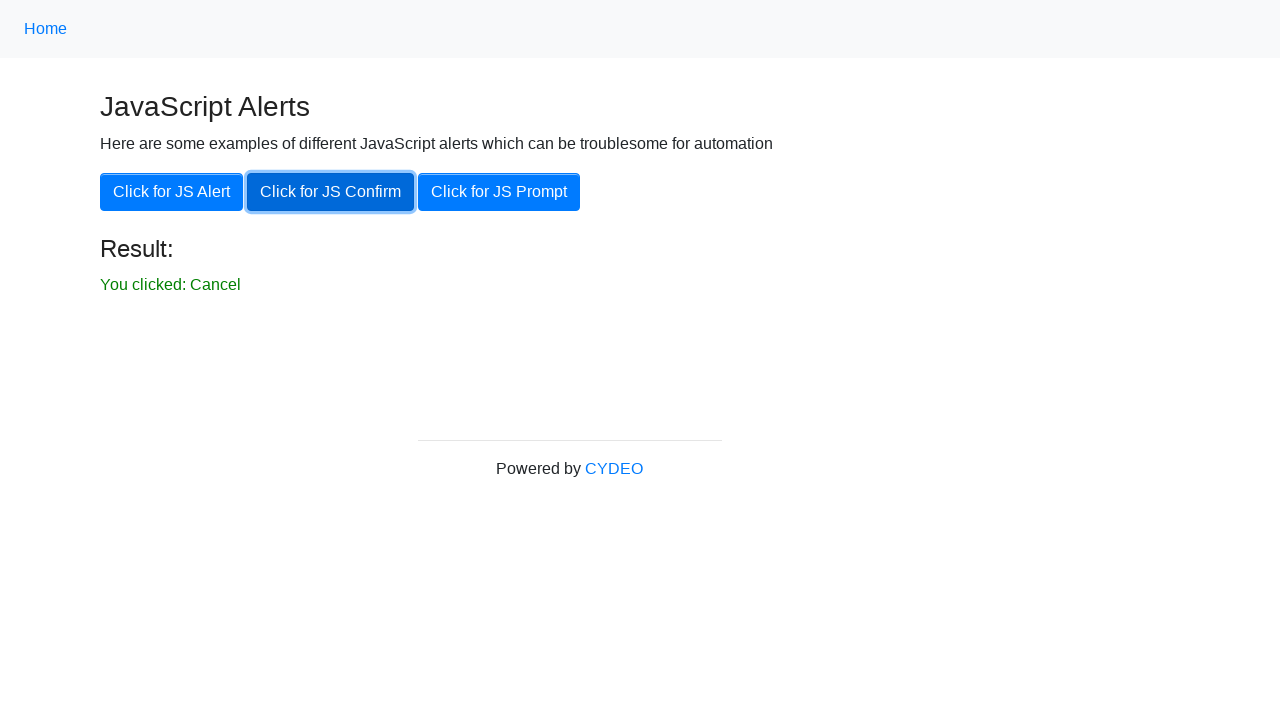

Verified result text is visible
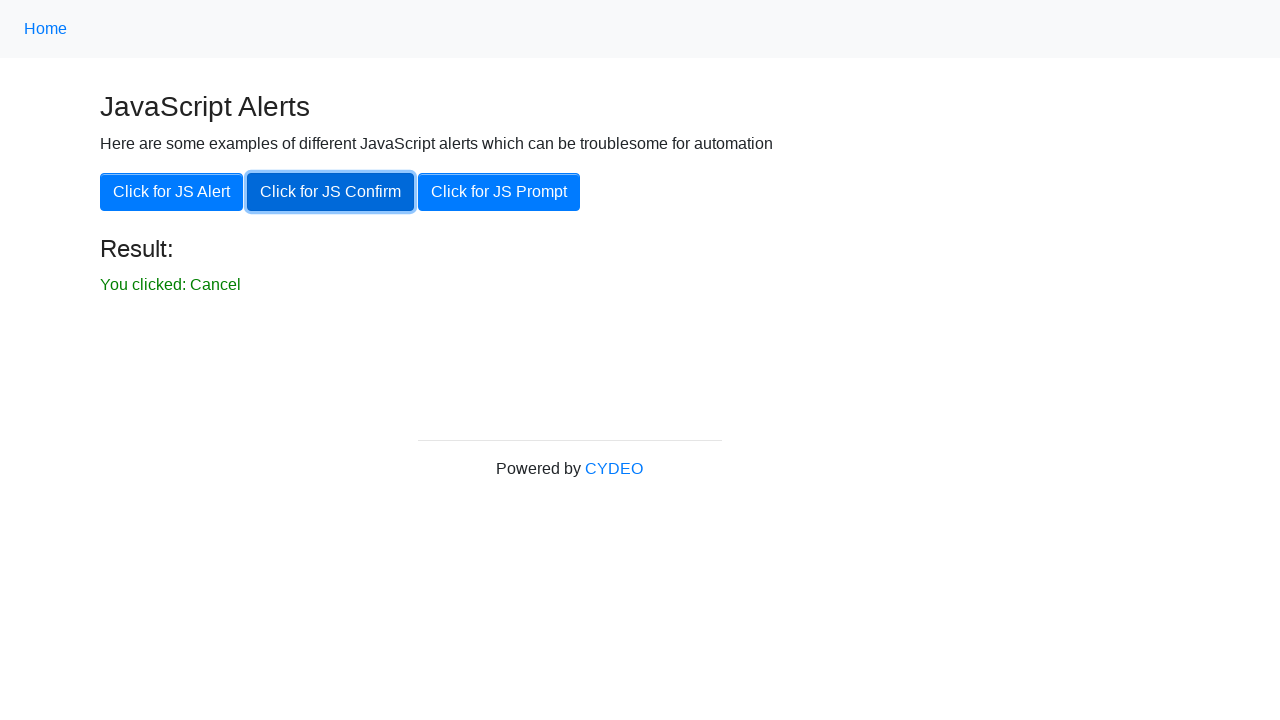

Verified result text is 'You clicked: Cancel' - confirm dialog was dismissed successfully
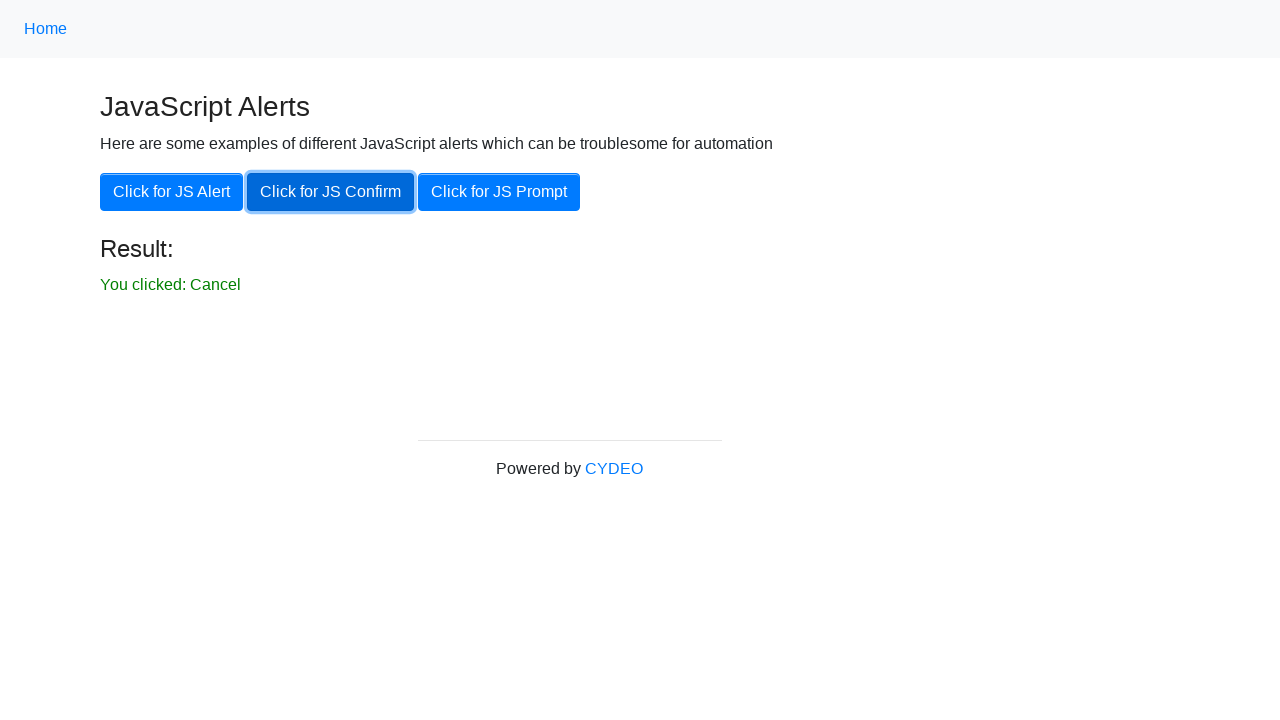

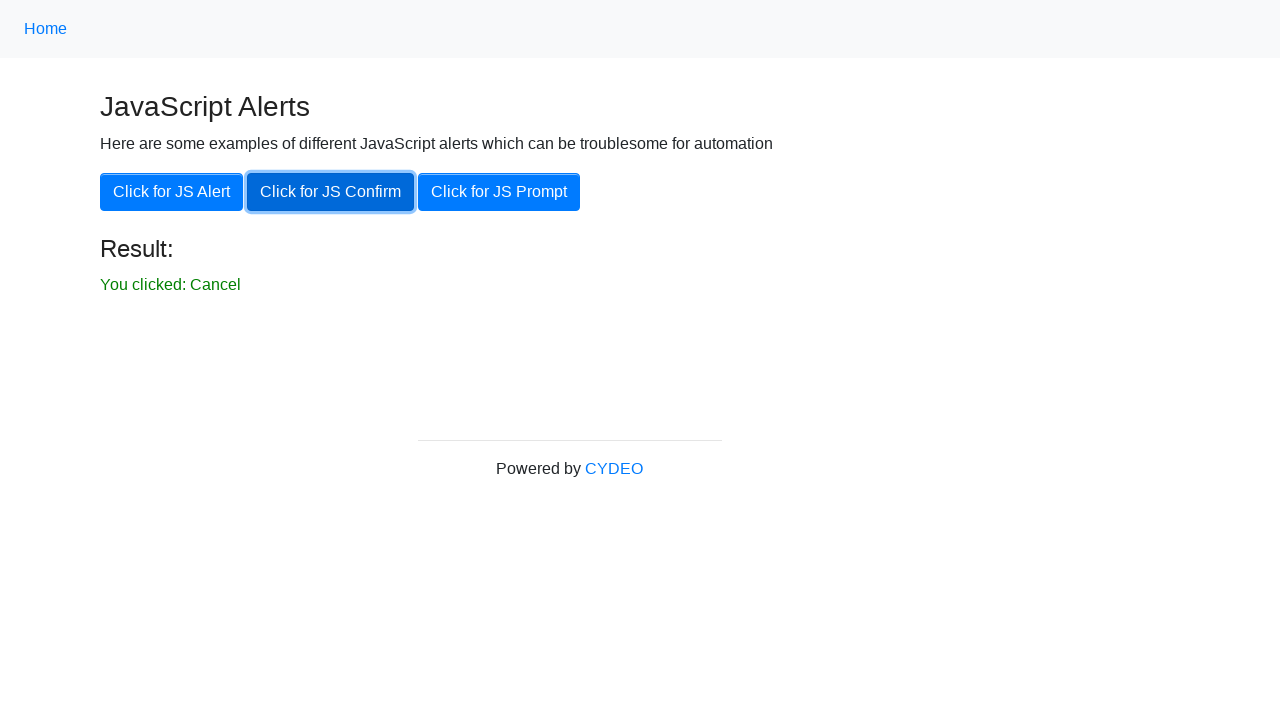